Navigates to a Maven repository page for TestNG artifact multiple times in a loop, testing basic page loading functionality.

Starting URL: https://mvnrepository.com/artifact/org.testng/testng/7.9.0

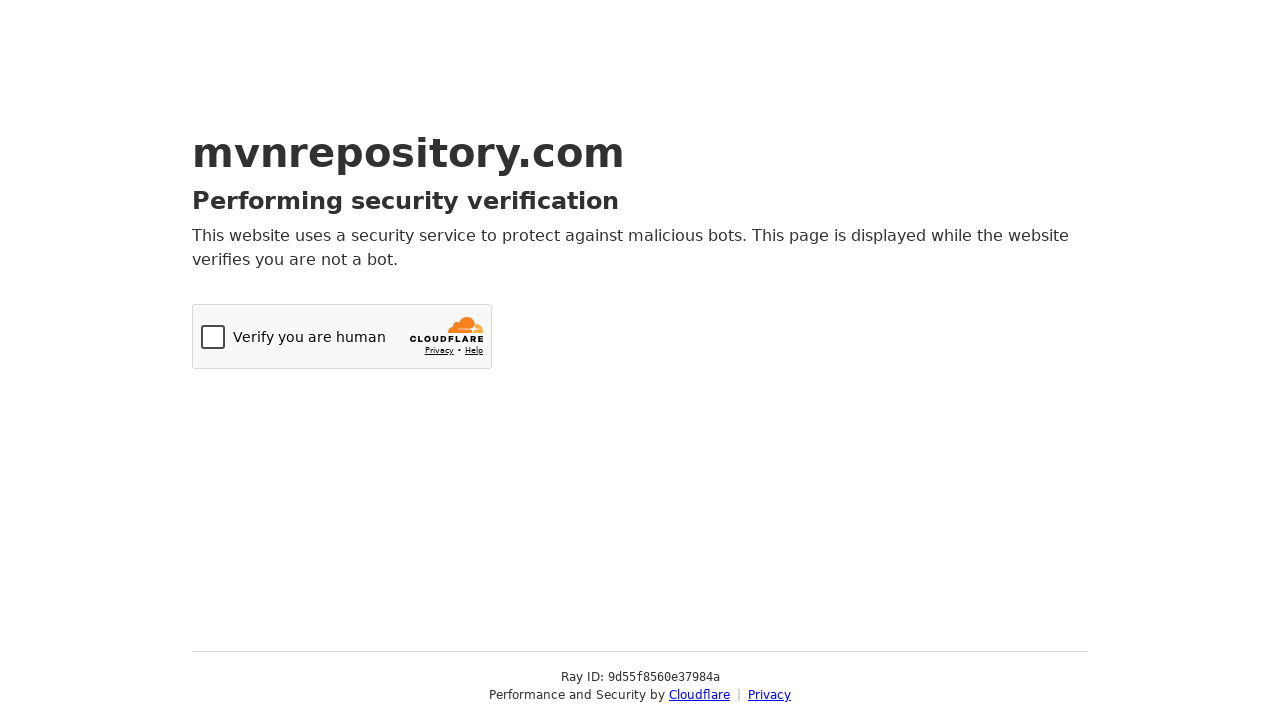

Navigated to Maven repository page for TestNG 7.9.0
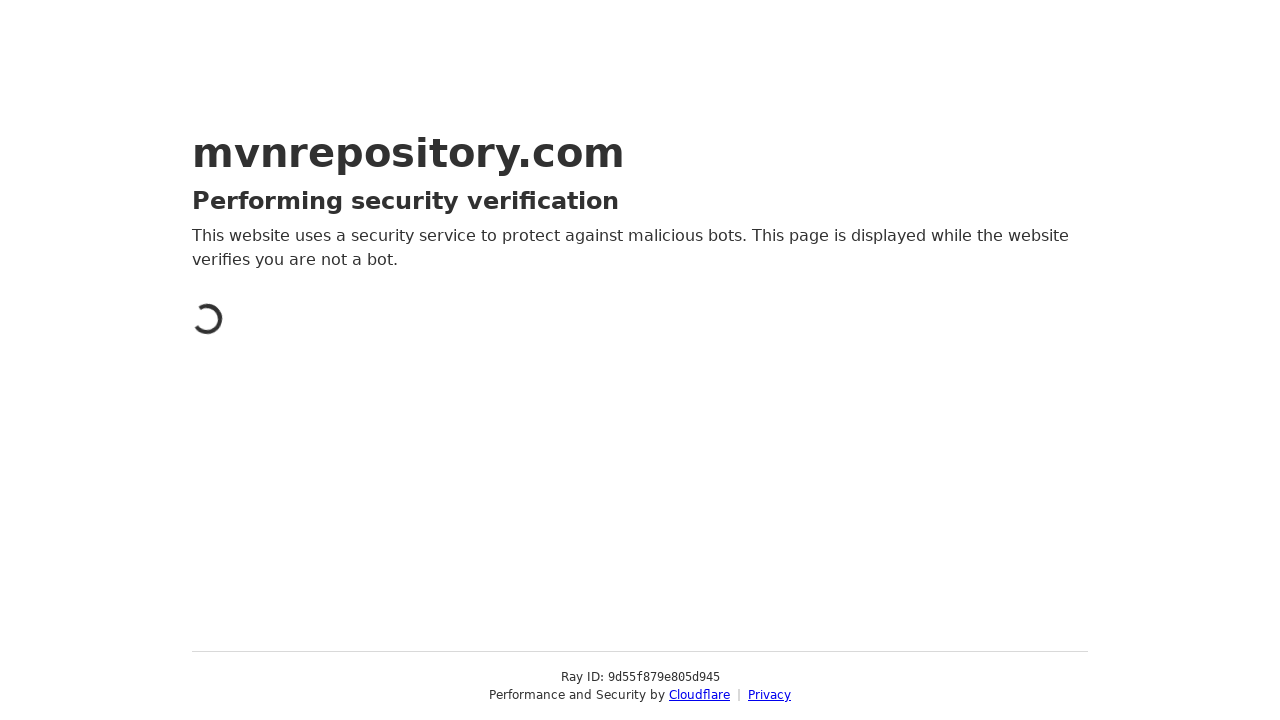

Waited for page DOM content to load
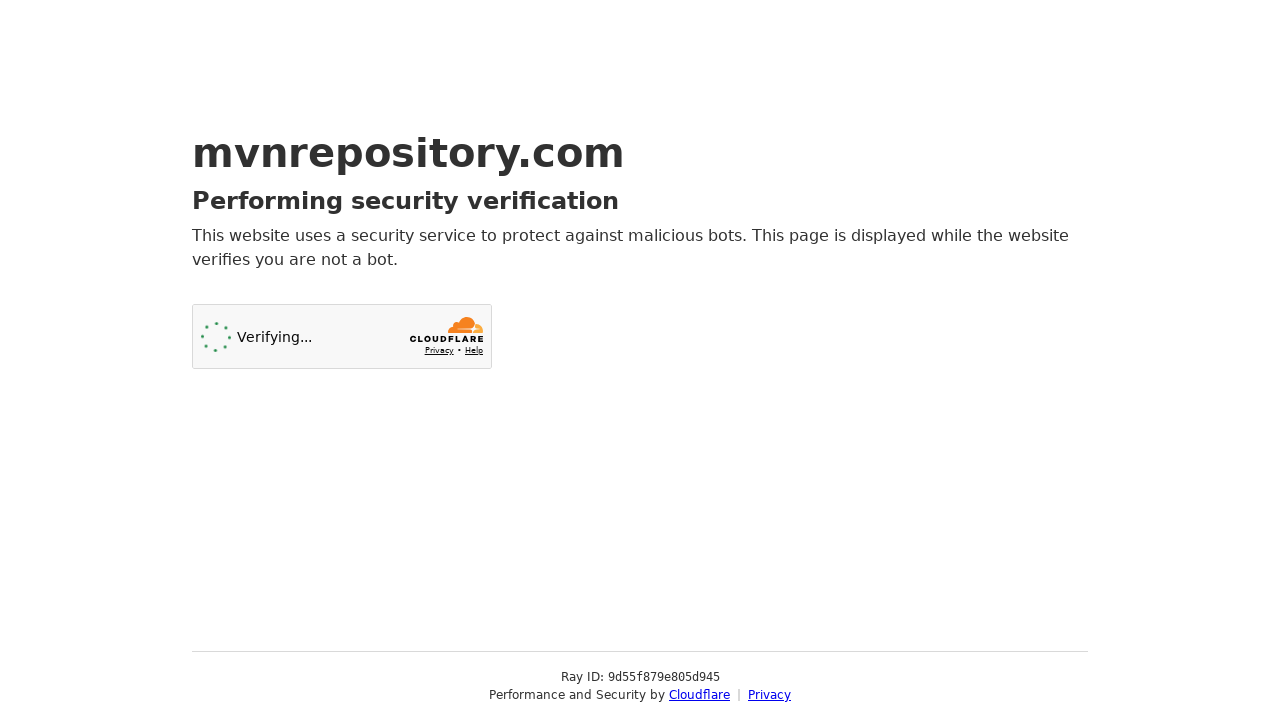

Navigated to Maven repository page for TestNG 7.9.0
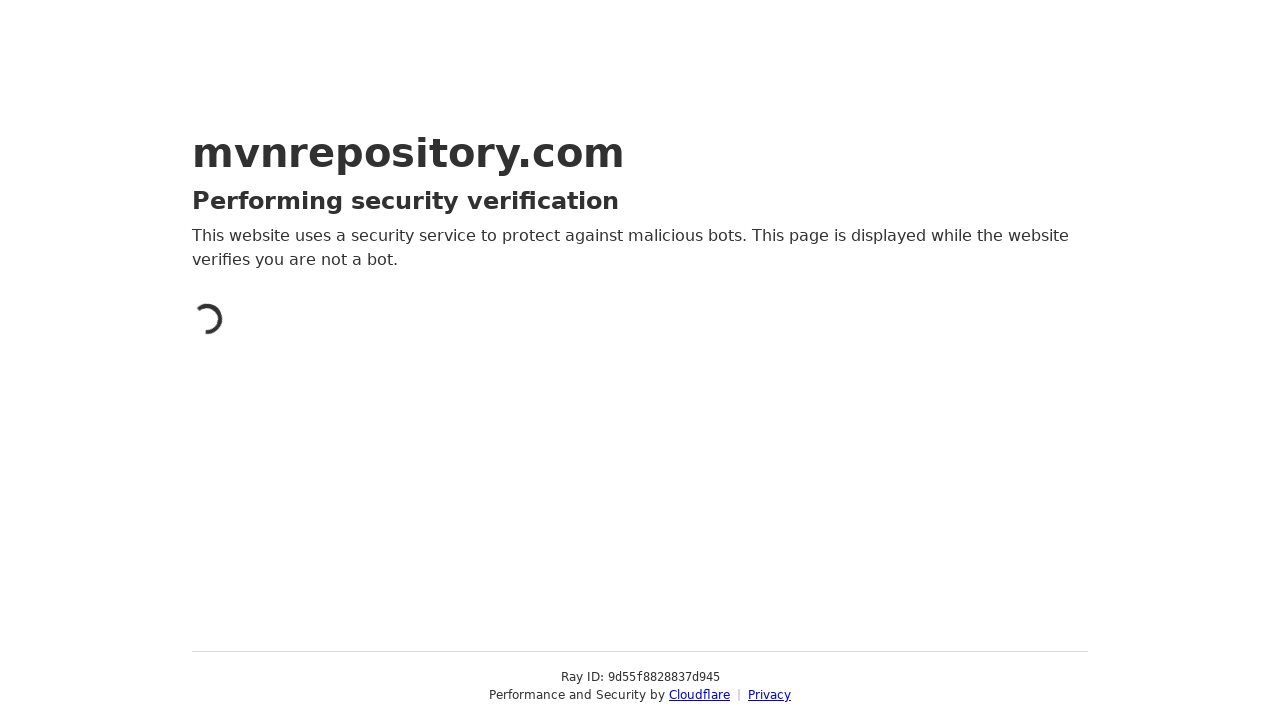

Waited for page DOM content to load
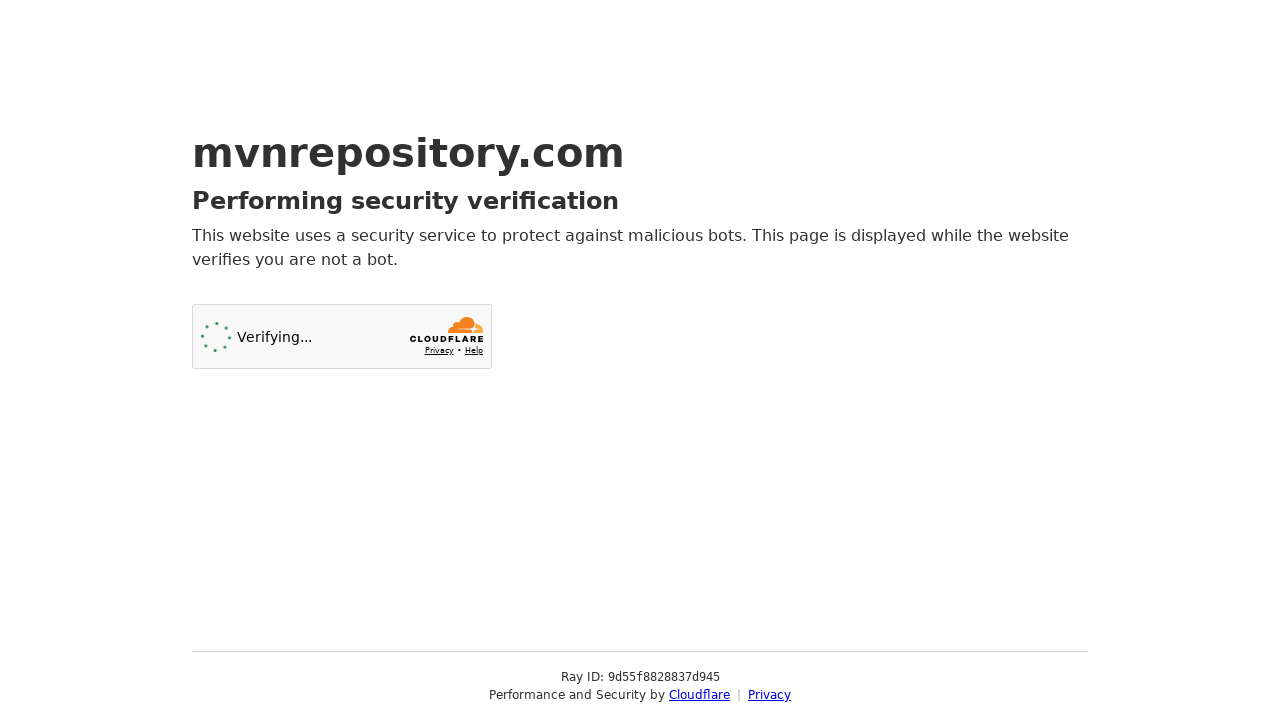

Navigated to Maven repository page for TestNG 7.9.0
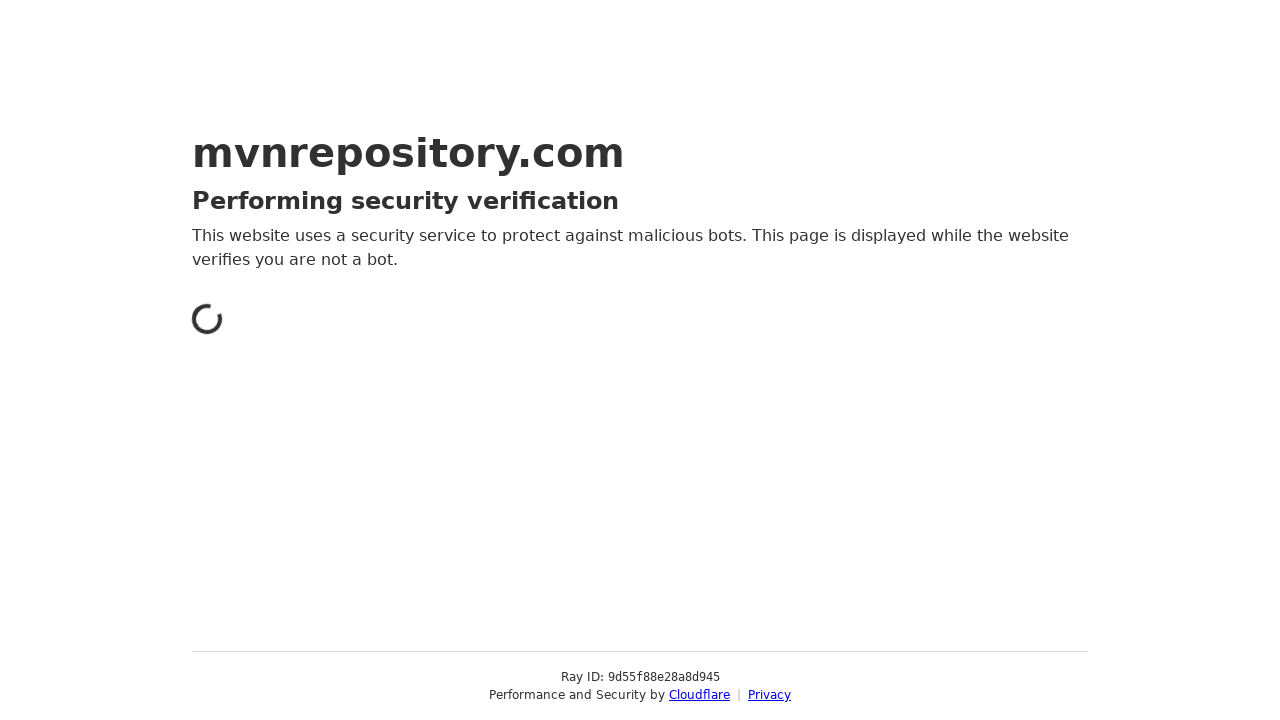

Waited for page DOM content to load
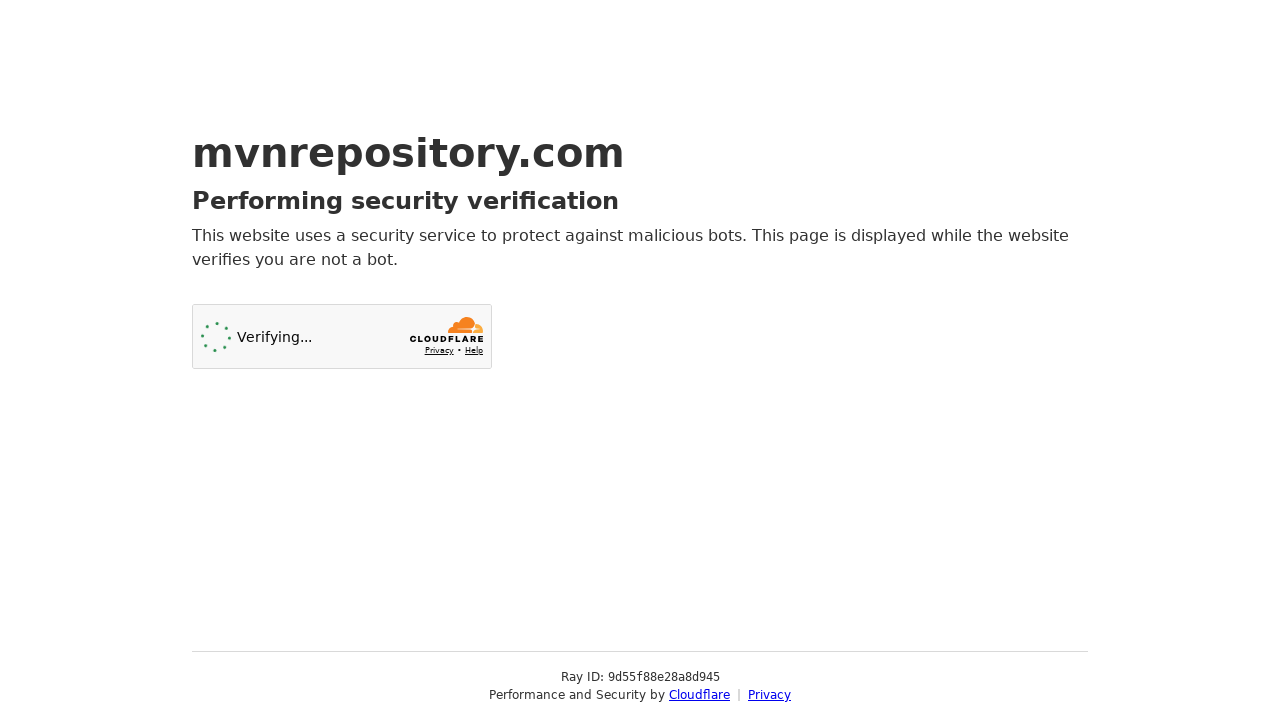

Navigated to Maven repository page for TestNG 7.9.0
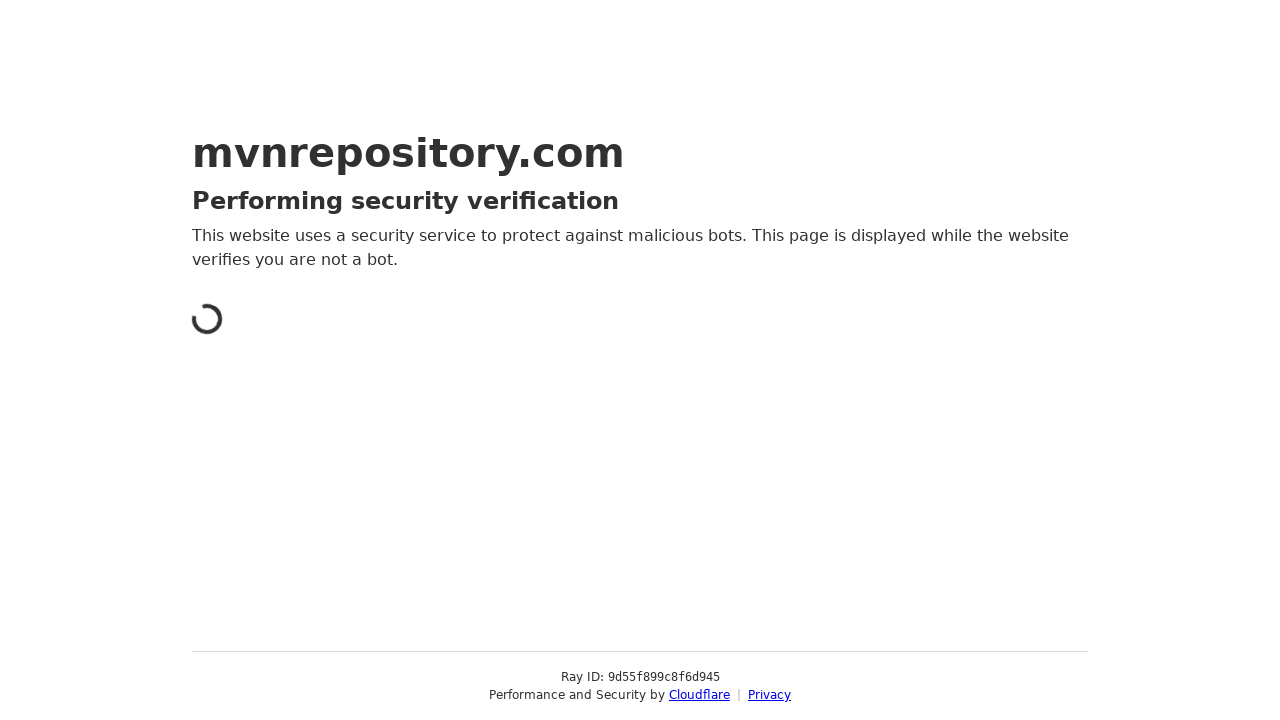

Waited for page DOM content to load
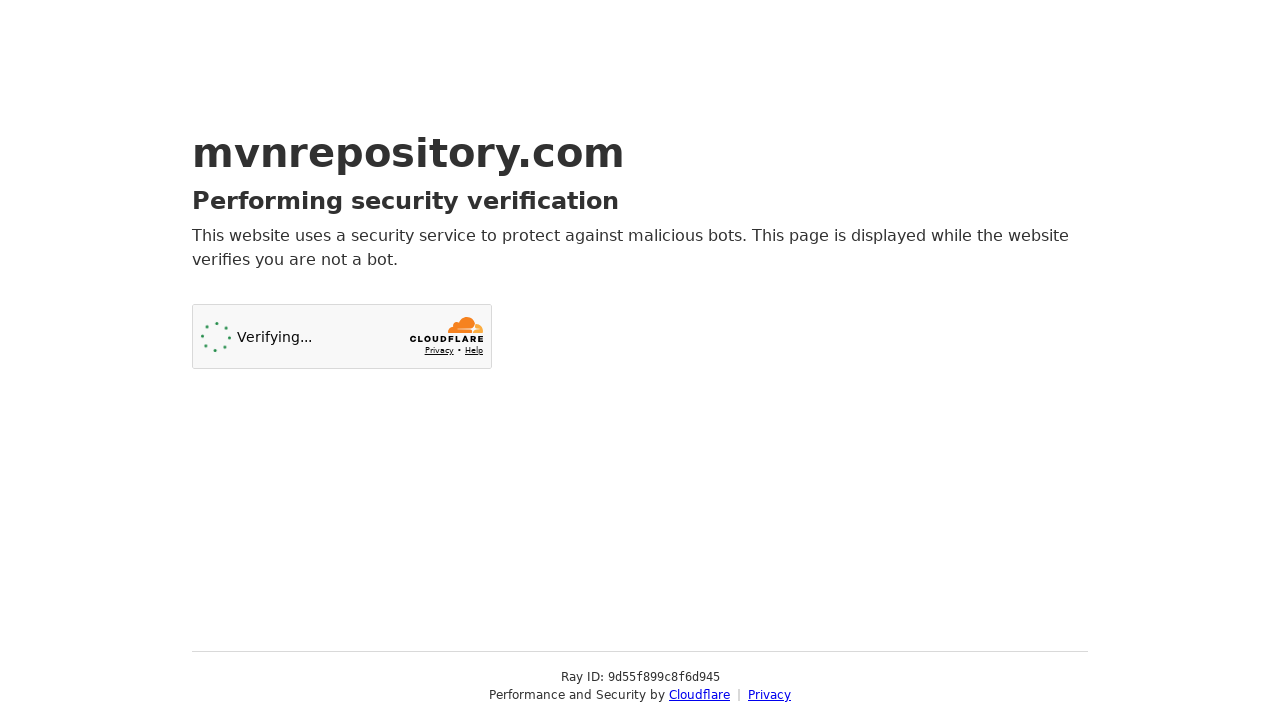

Navigated to Maven repository page for TestNG 7.9.0
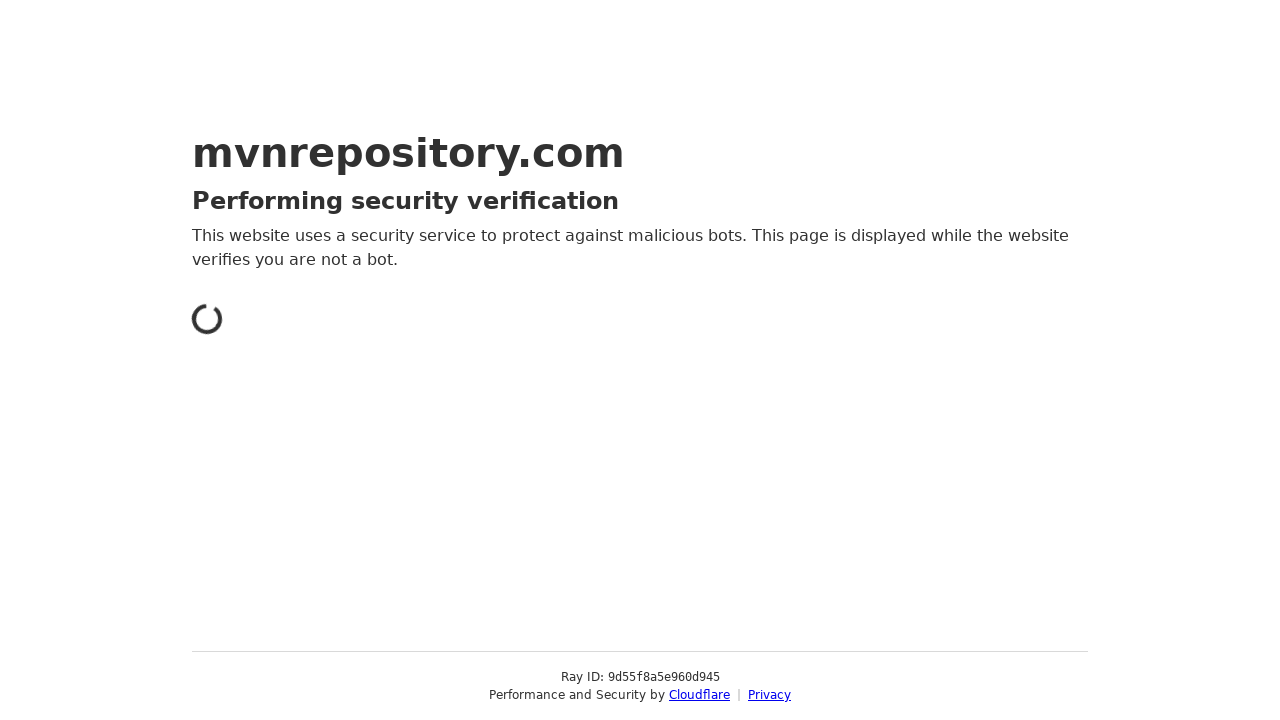

Waited for page DOM content to load
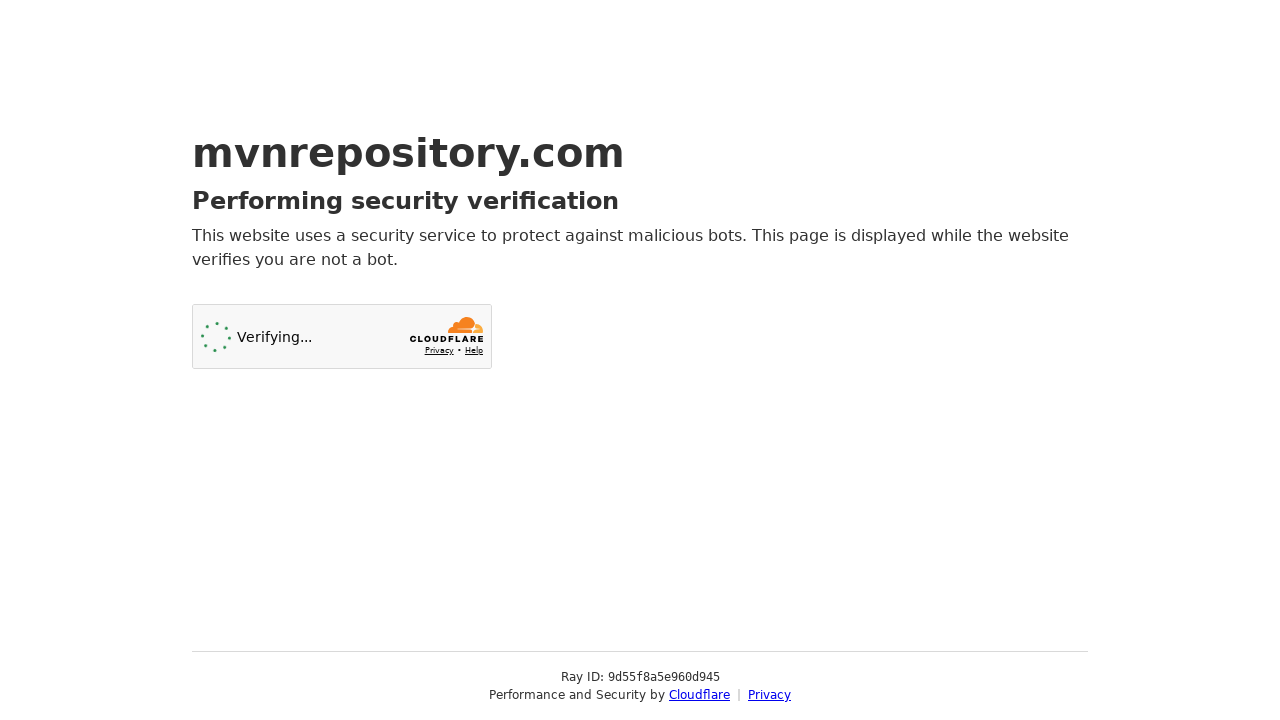

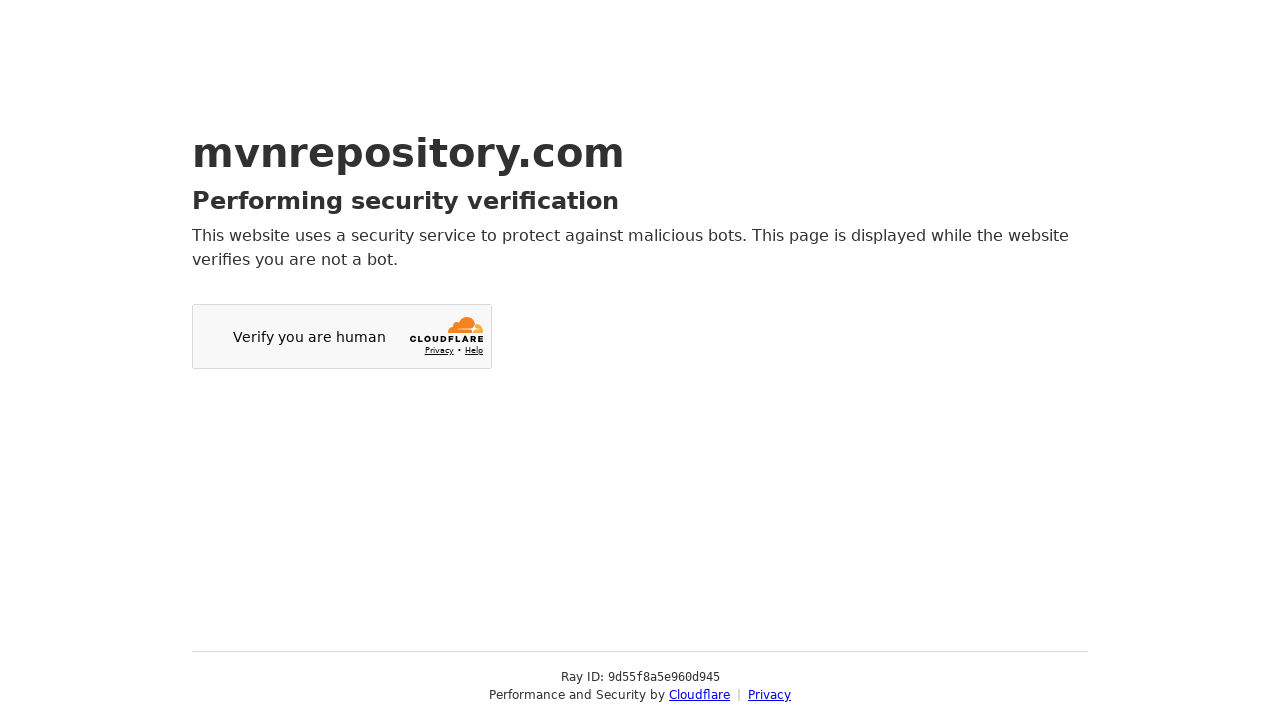